Tests simple JavaScript alert handling by clicking a button to trigger an alert, verifying the alert text, and accepting it

Starting URL: https://training-support.net/webelements/alerts

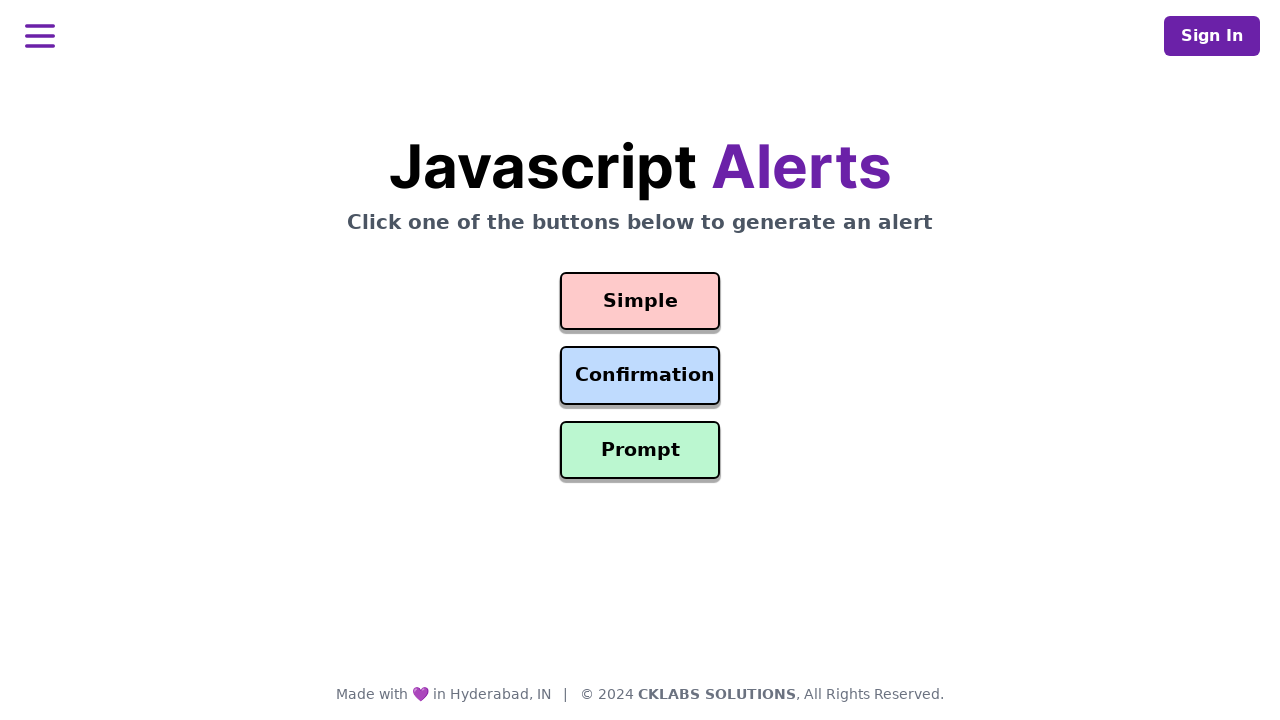

Clicked button to trigger simple alert at (640, 301) on #simple
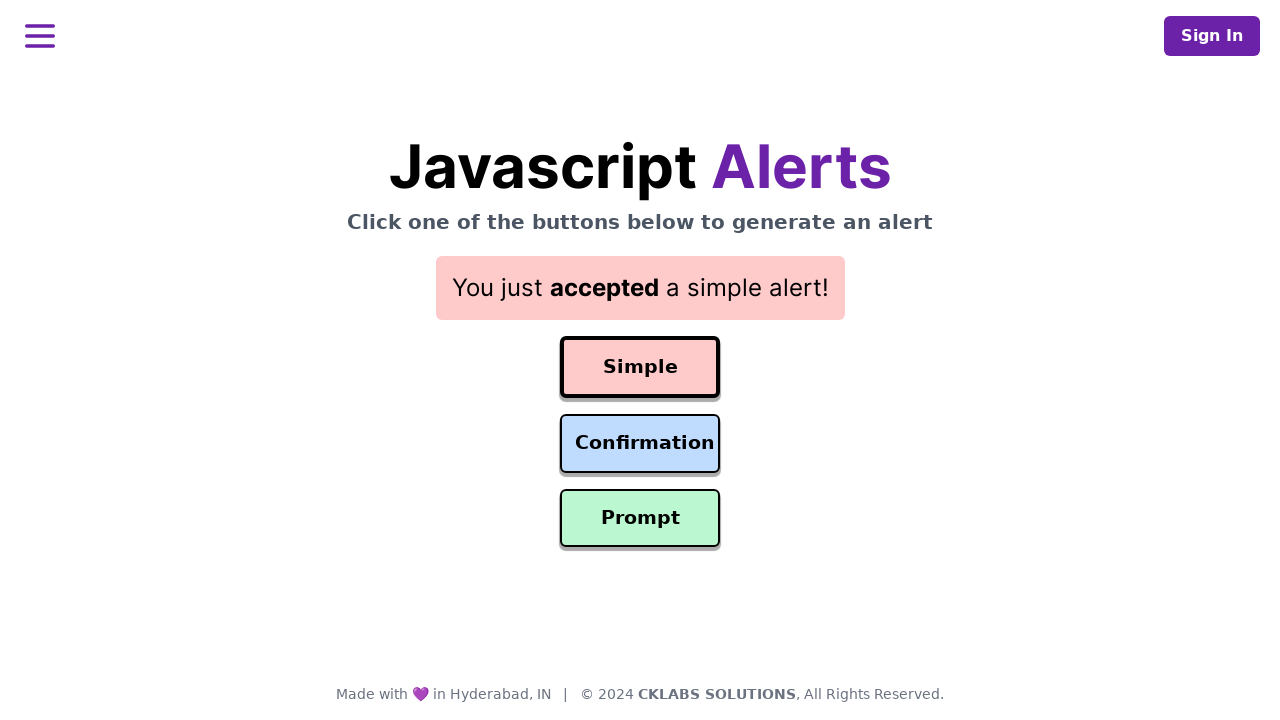

Set up dialog handler to accept alert
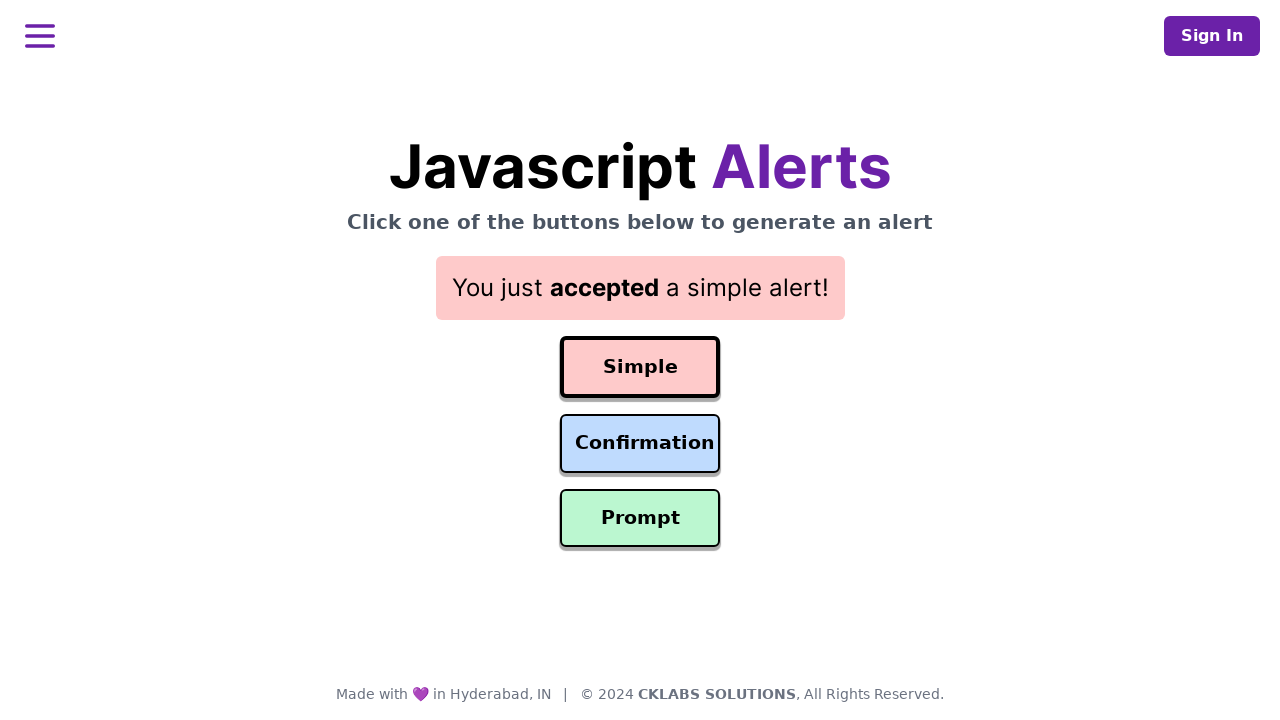

Waited for alert to be handled
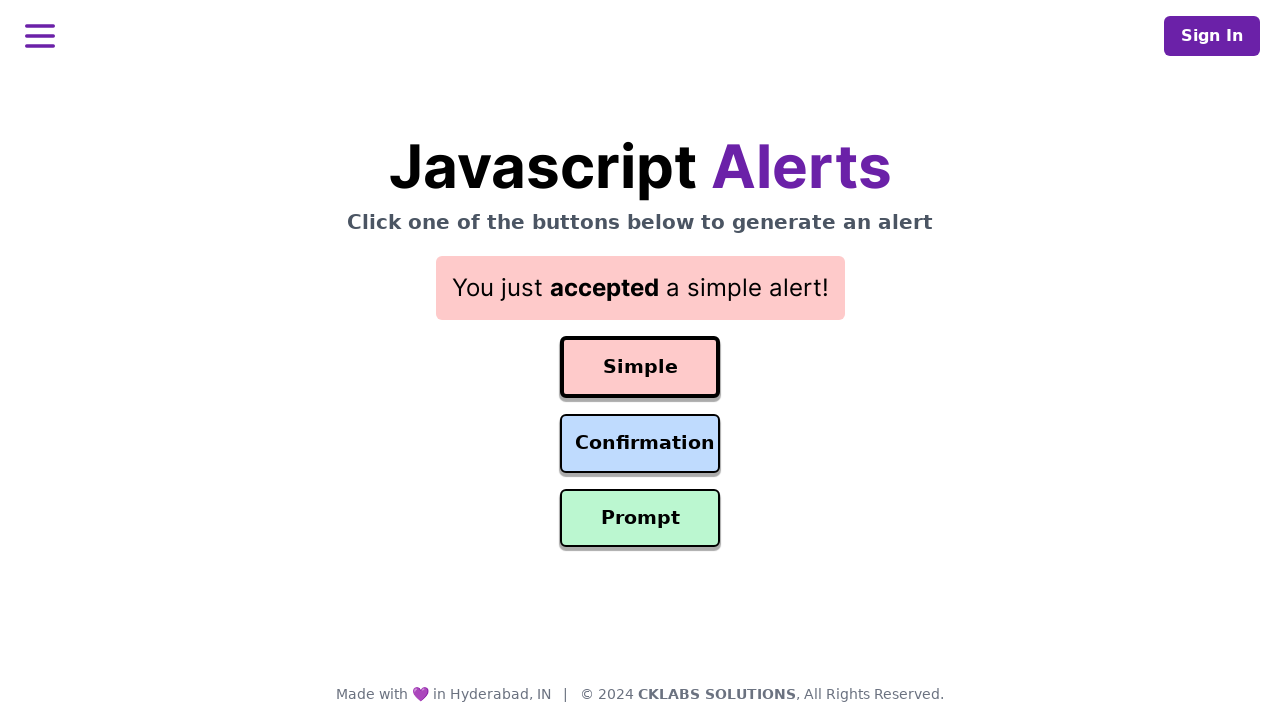

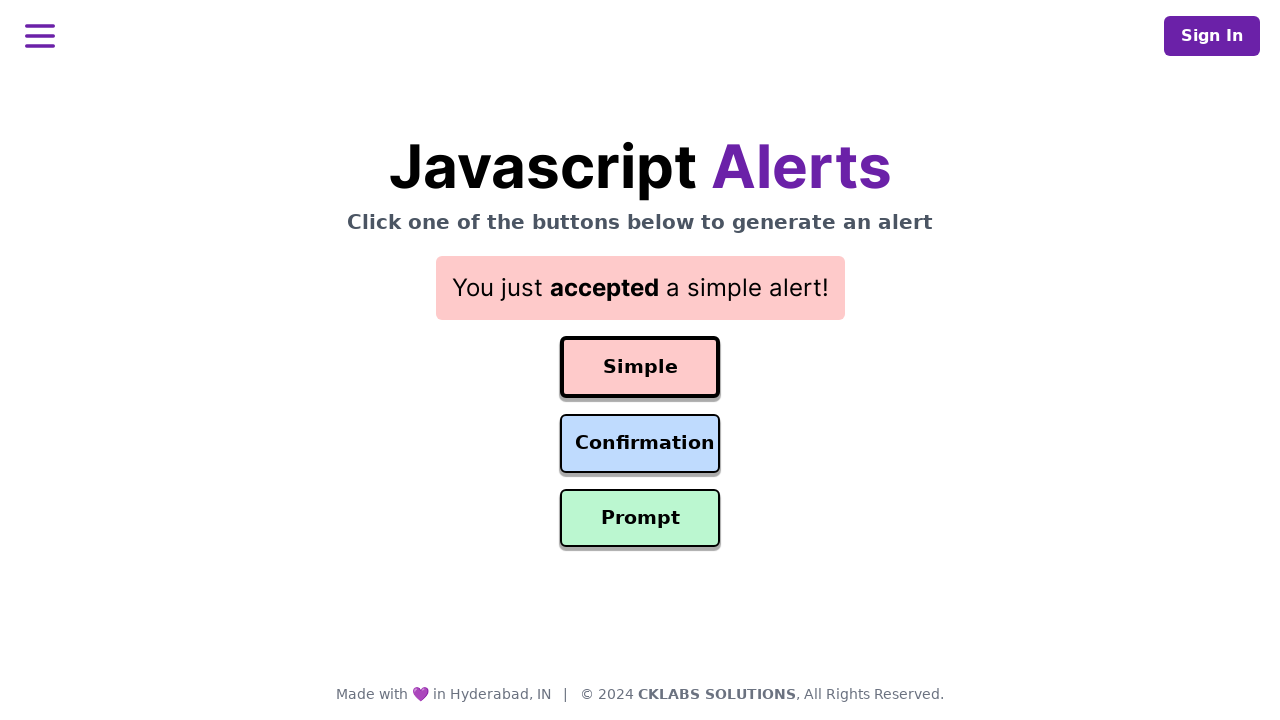